Tests add and remove element functionality by clicking Add Element button twice, then deleting one element and verifying one remains

Starting URL: http://the-internet.herokuapp.com/add_remove_elements/

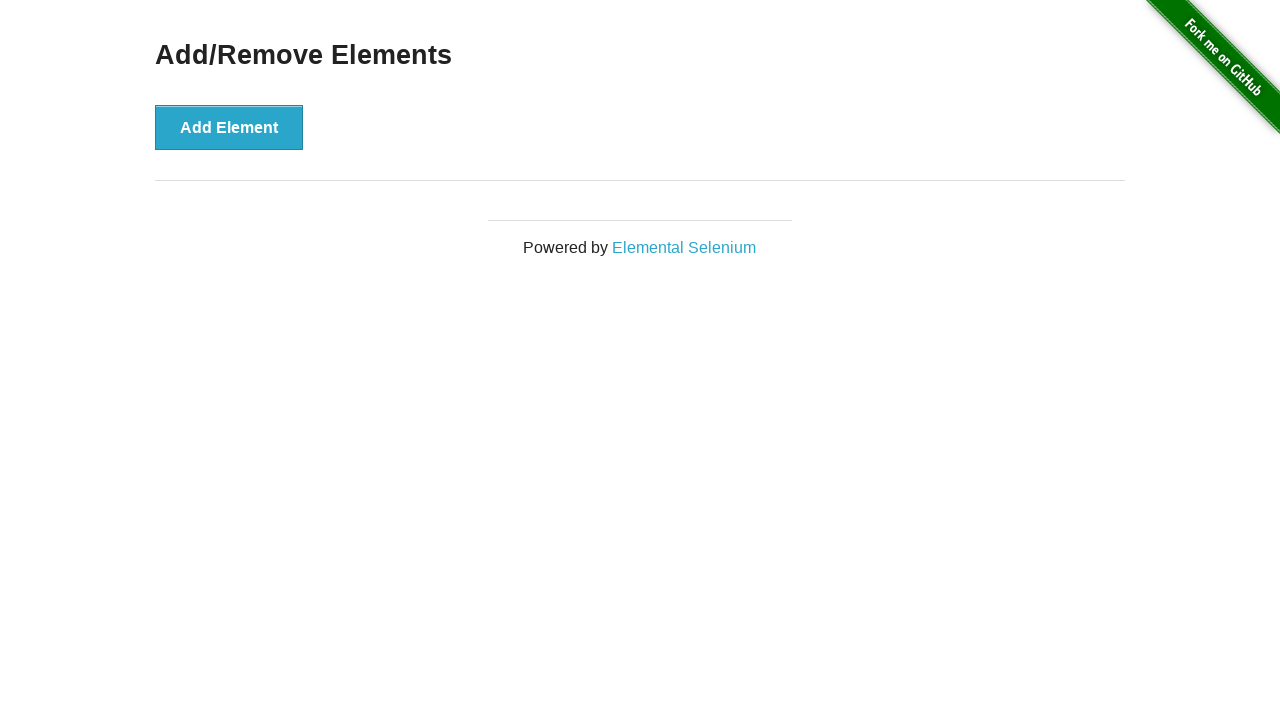

Navigated to add/remove elements page
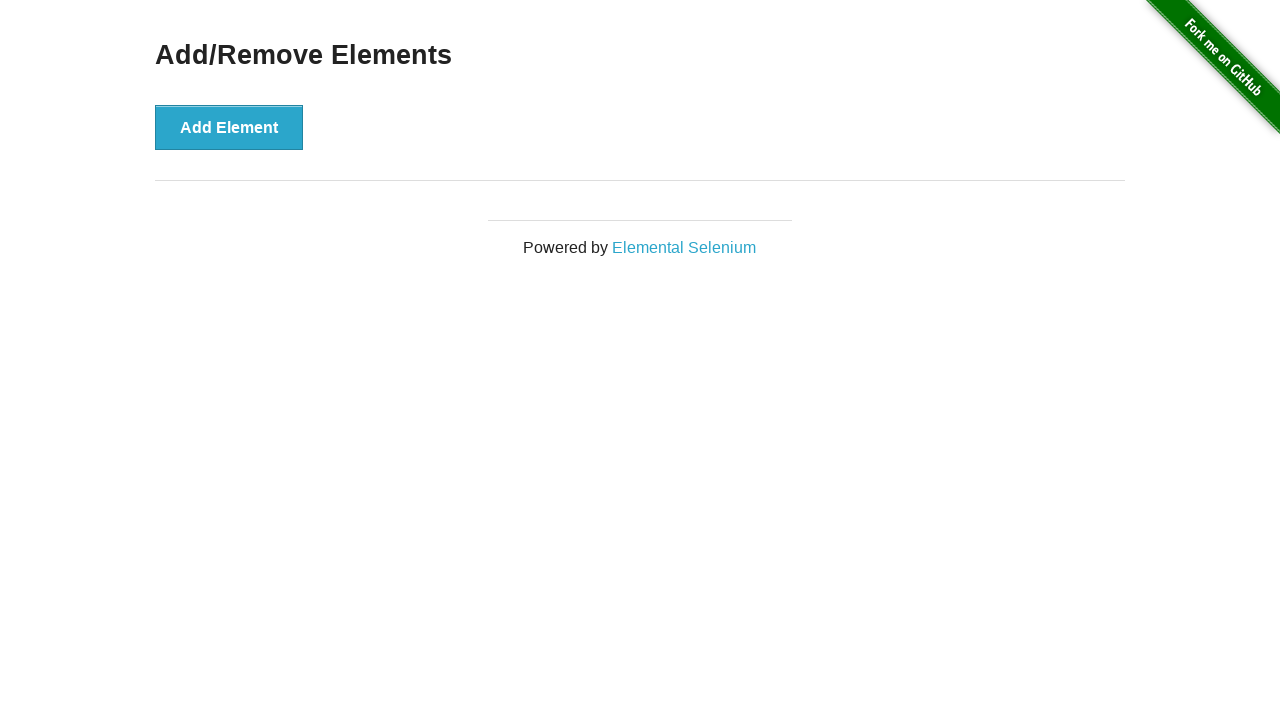

Clicked Add Element button (first time) at (229, 127) on xpath=//button[text()='Add Element']
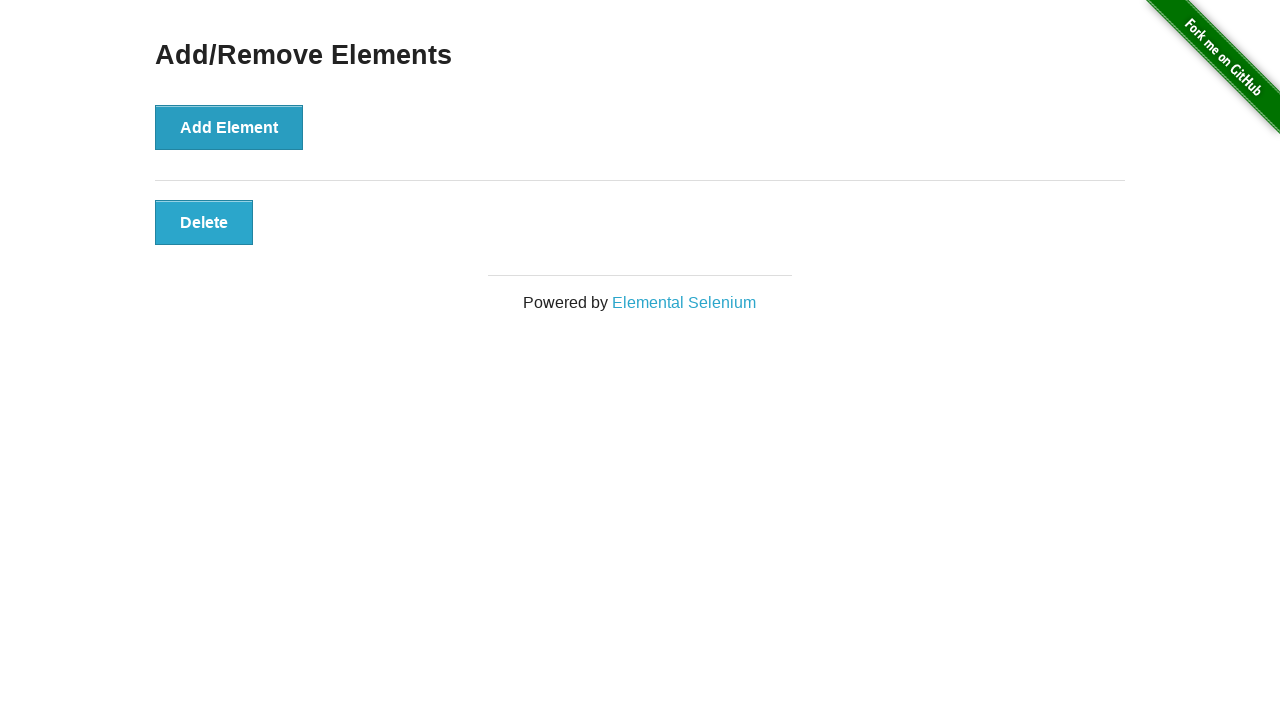

Clicked Add Element button (second time) at (229, 127) on xpath=//button[text()='Add Element']
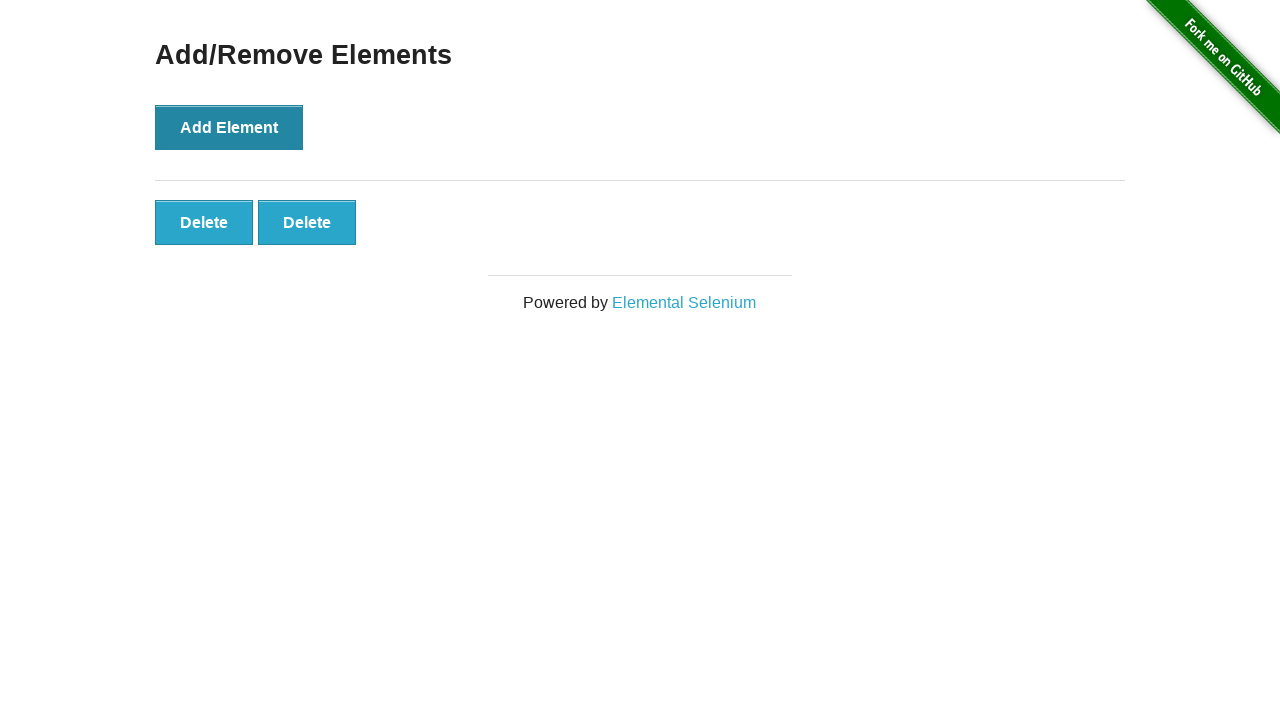

Clicked Delete button to remove one element at (204, 222) on xpath=//button[text()='Delete']
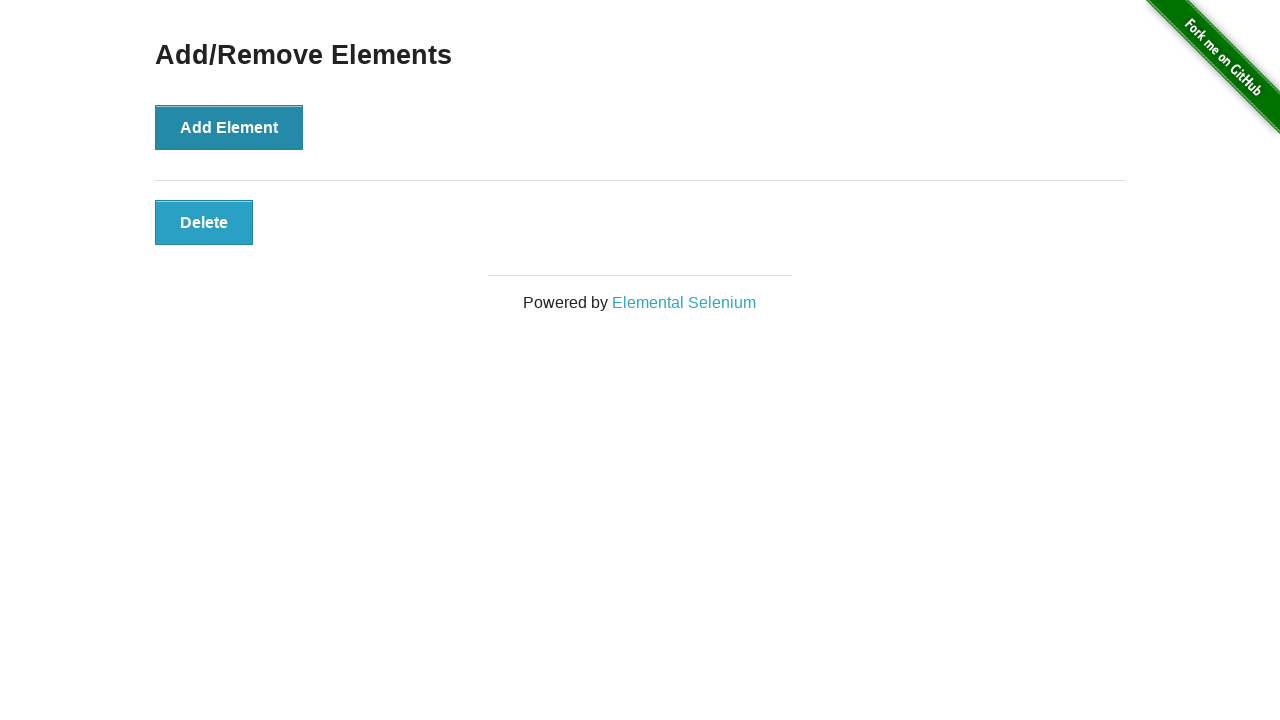

Located remaining Delete buttons
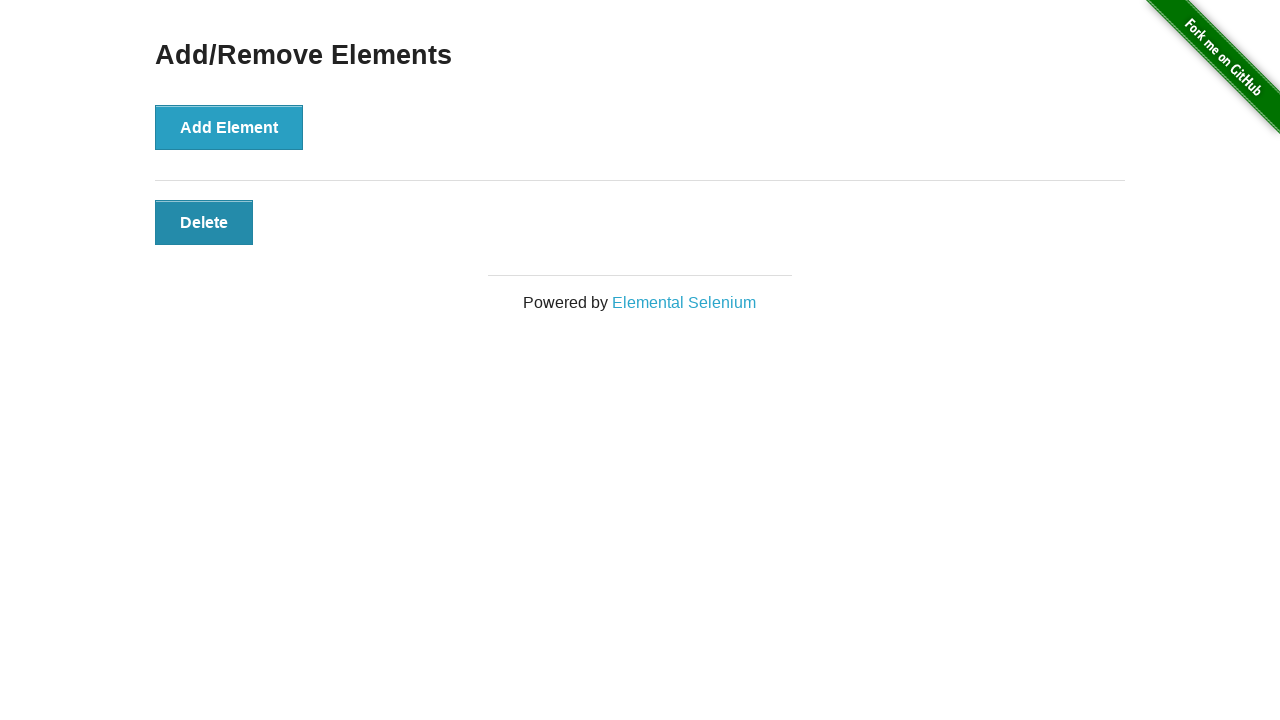

Verified that exactly one Delete button remains
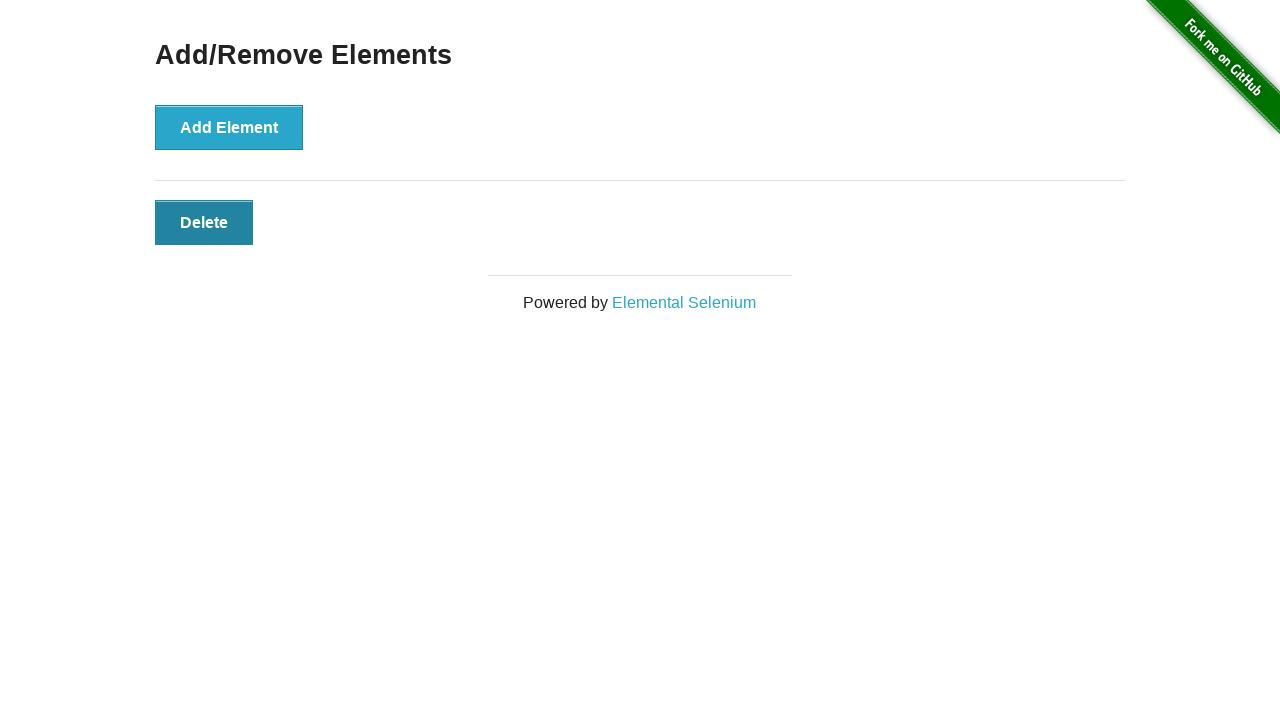

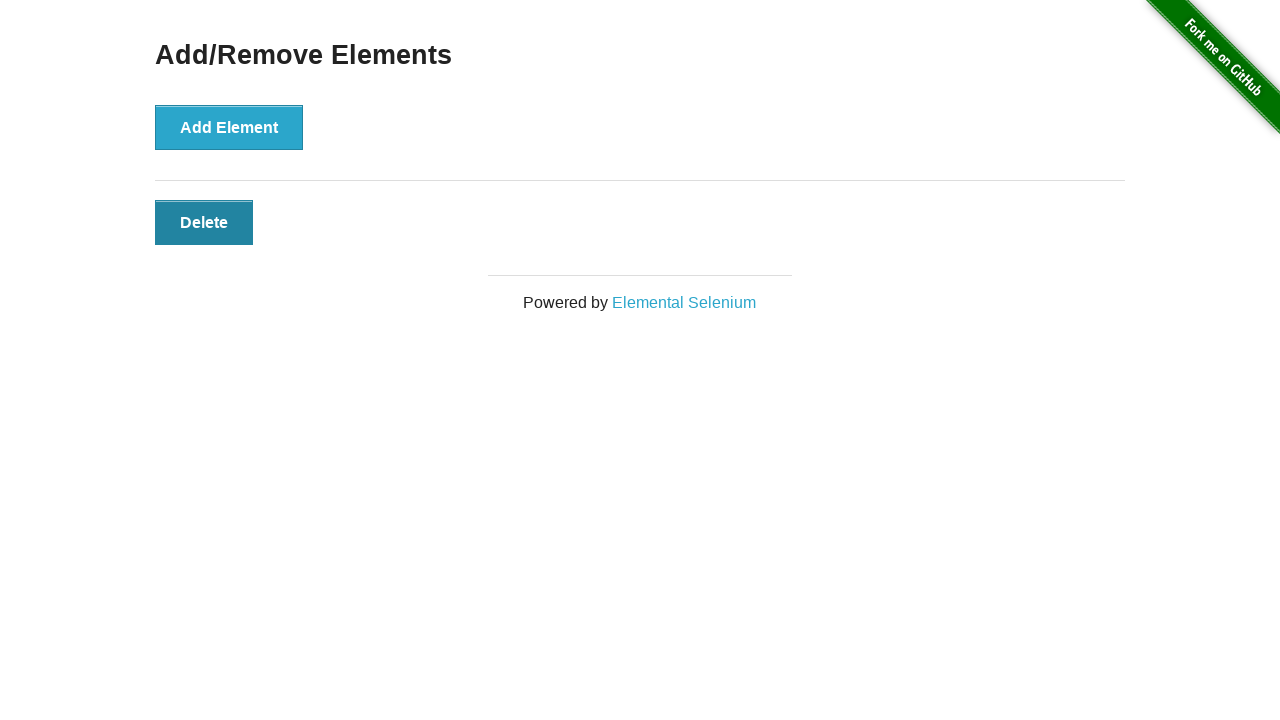